Tests iframe interaction by navigating to grotechminds.com, clicking the "Automate me" link, then filling out a form inside an iframe with first name and last name fields and submitting it.

Starting URL: http://grotechminds.com

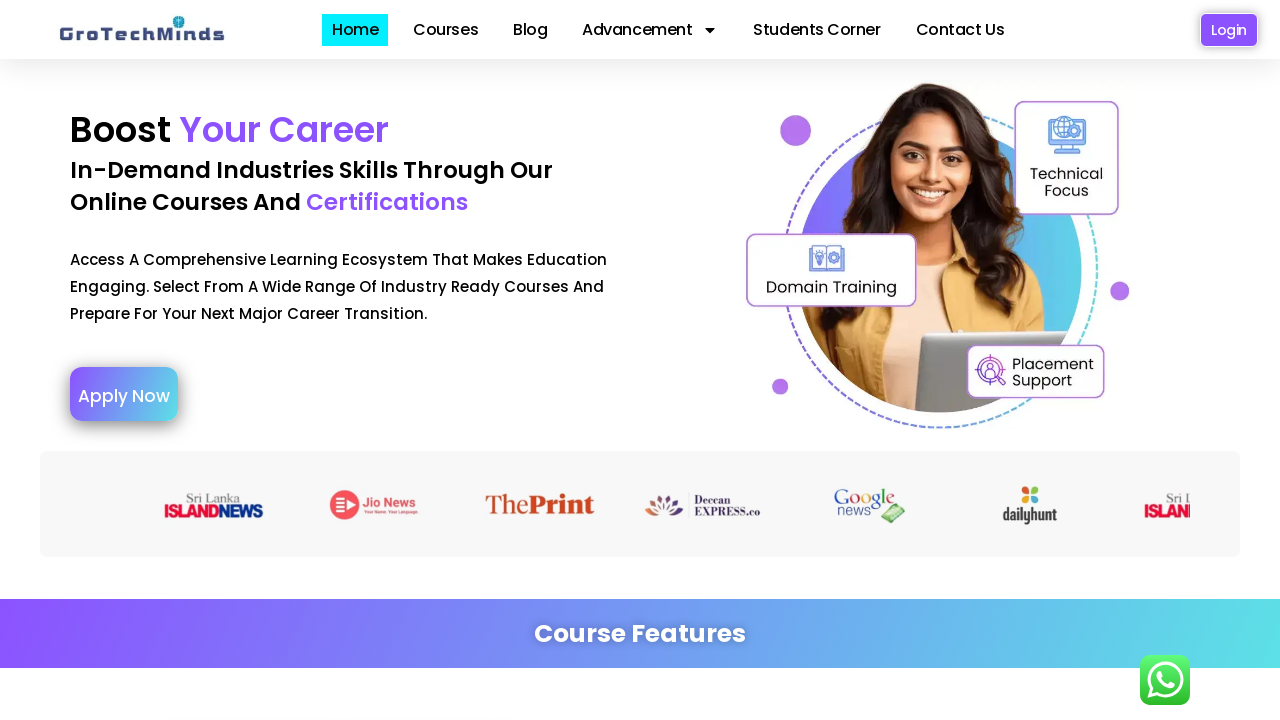

Clicked 'Automate me' link at (753, 360) on (//a[.='Automate me'])[1]
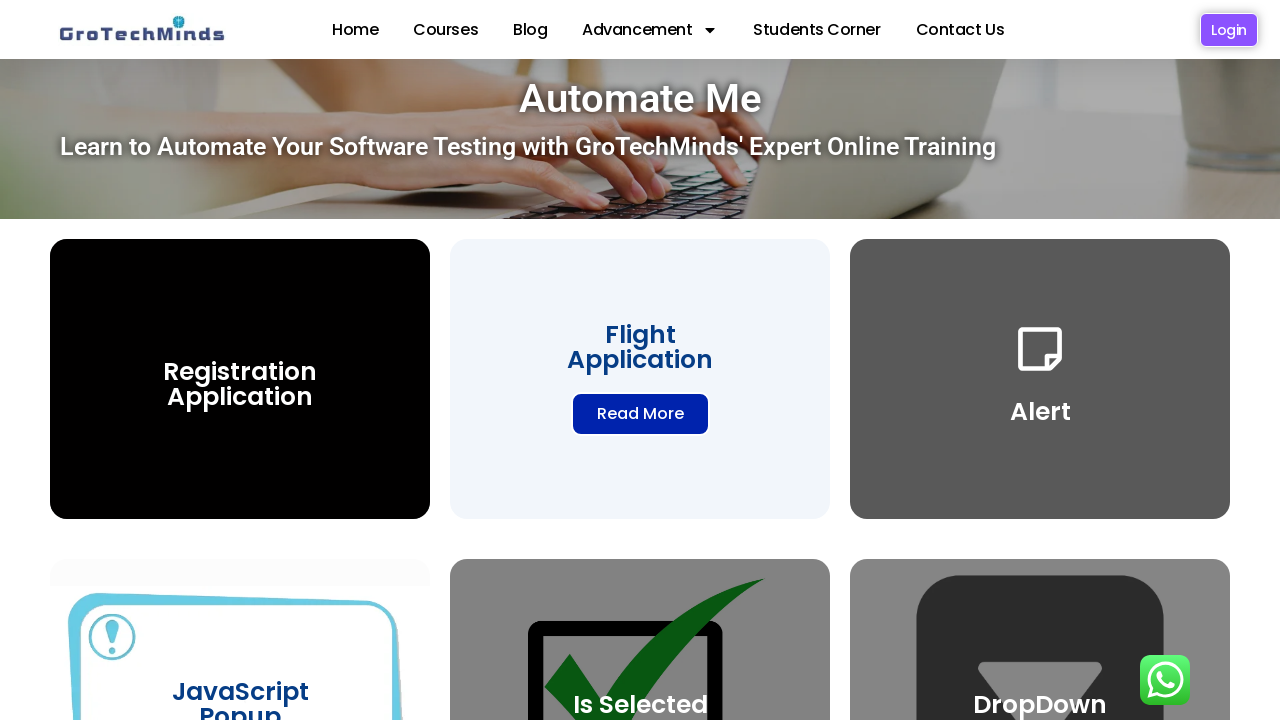

Navigated to add-to-cart page
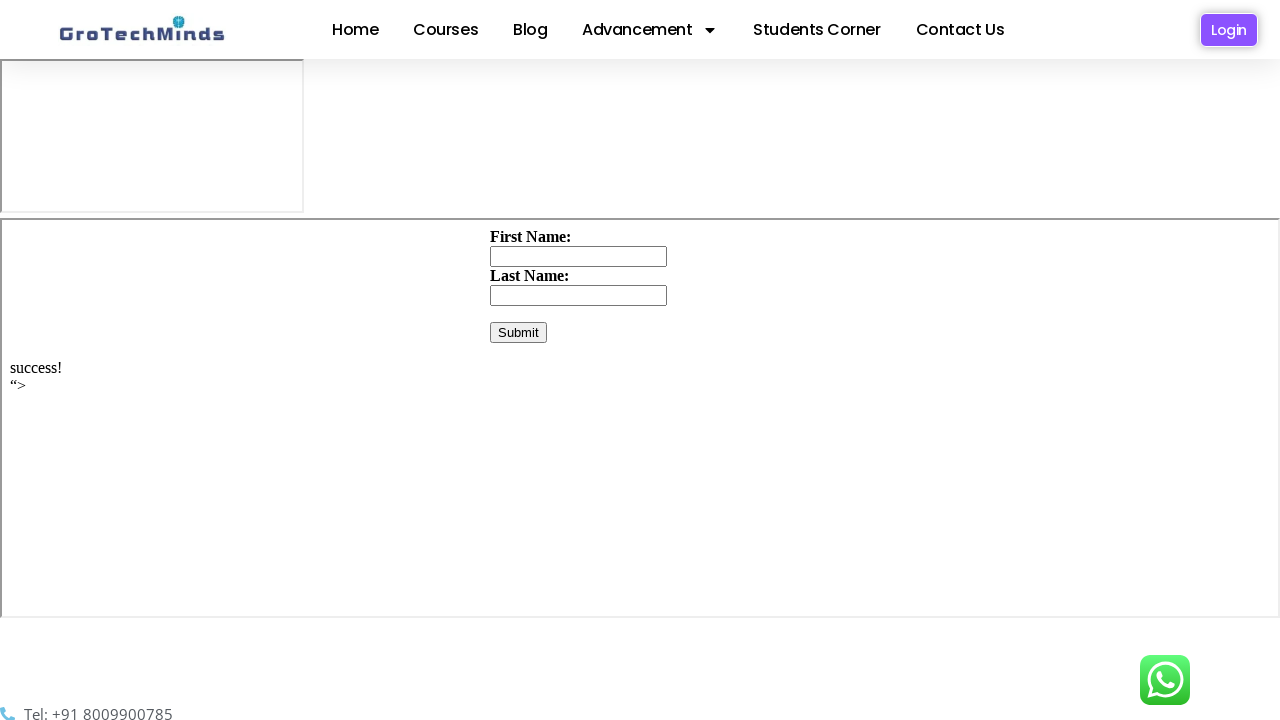

Located and switched to the second iframe
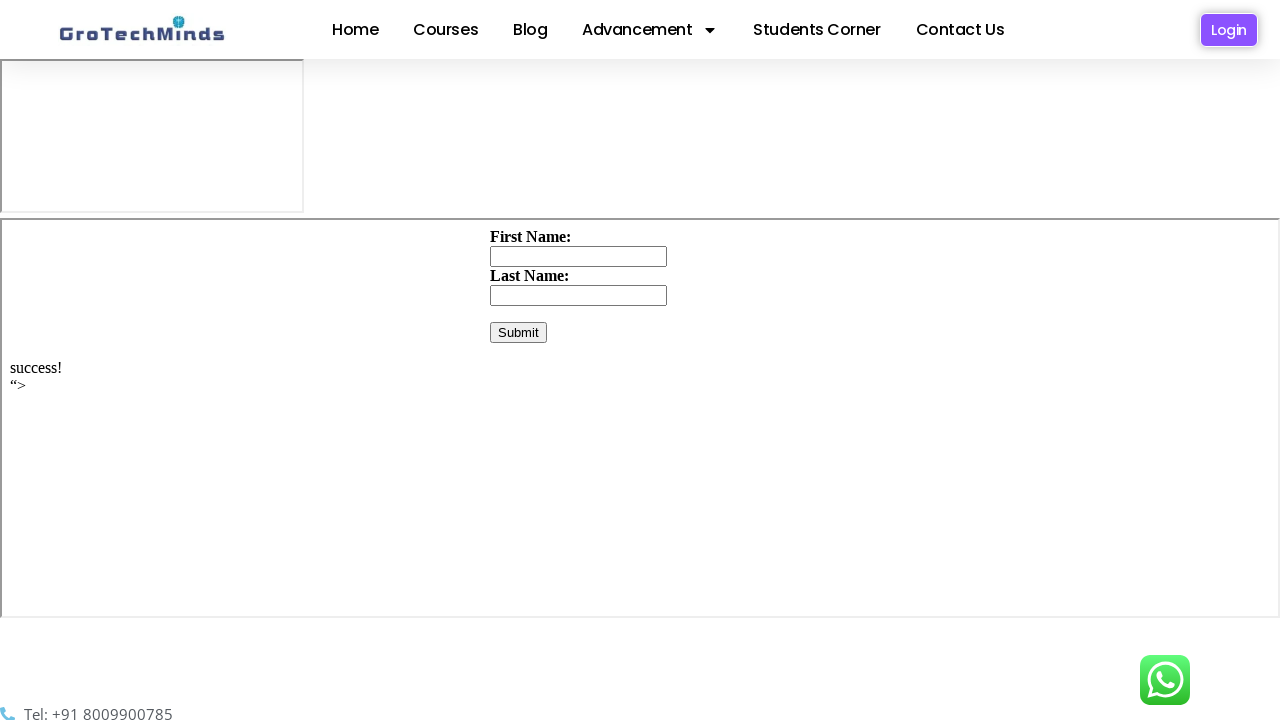

Filled first name field with 'ishana' on iframe >> nth=1 >> internal:control=enter-frame >> #firstName
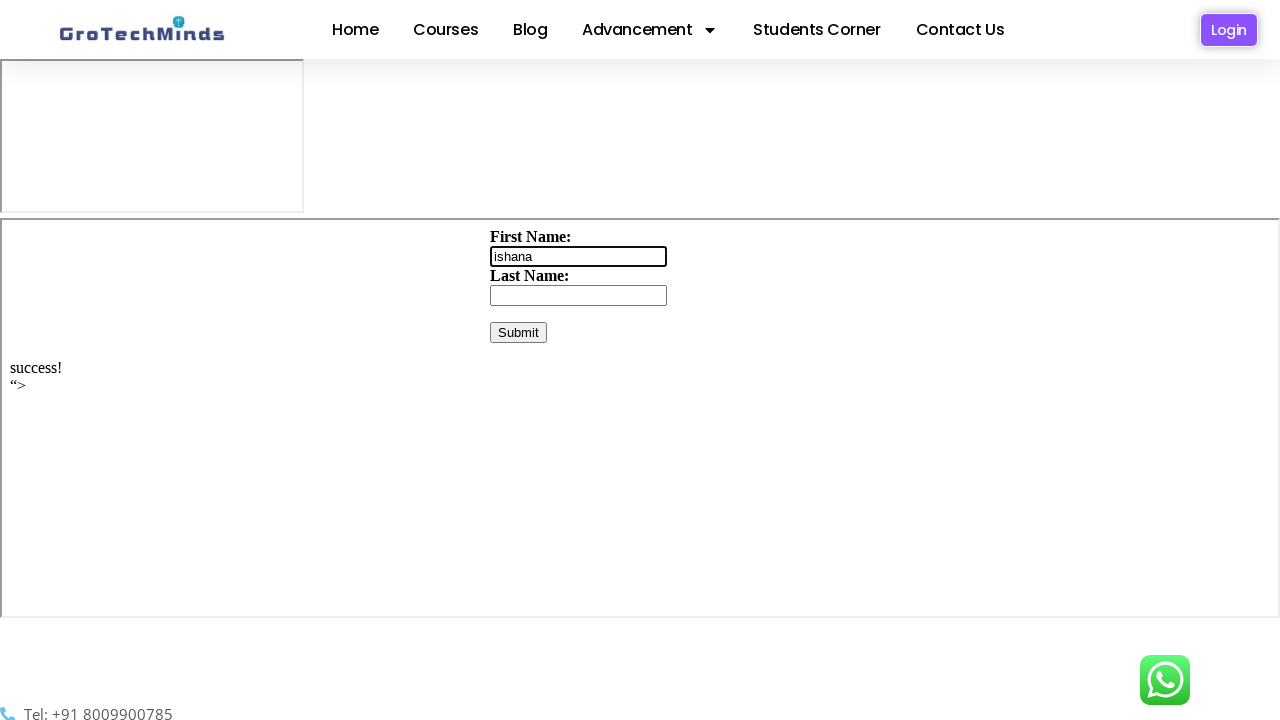

Filled last name field with 'km' on iframe >> nth=1 >> internal:control=enter-frame >> #lastName
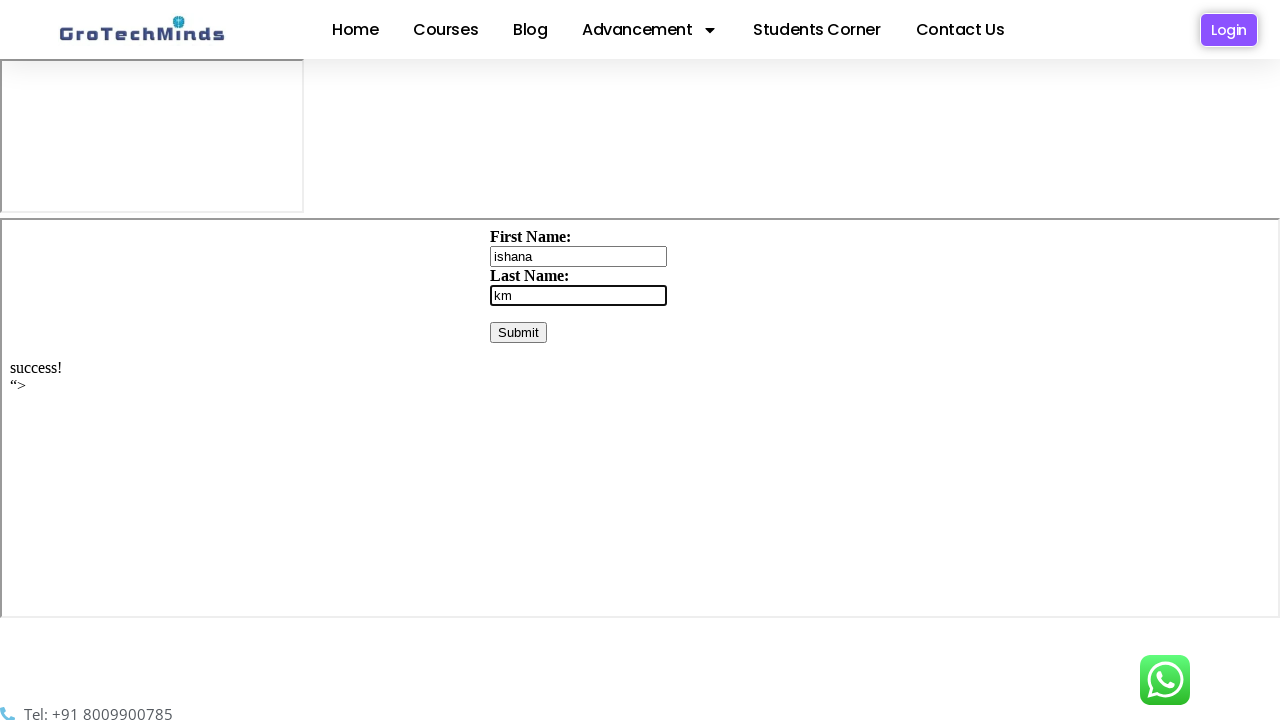

Clicked form submit button at (518, 332) on iframe >> nth=1 >> internal:control=enter-frame >> button[name='sumbit']
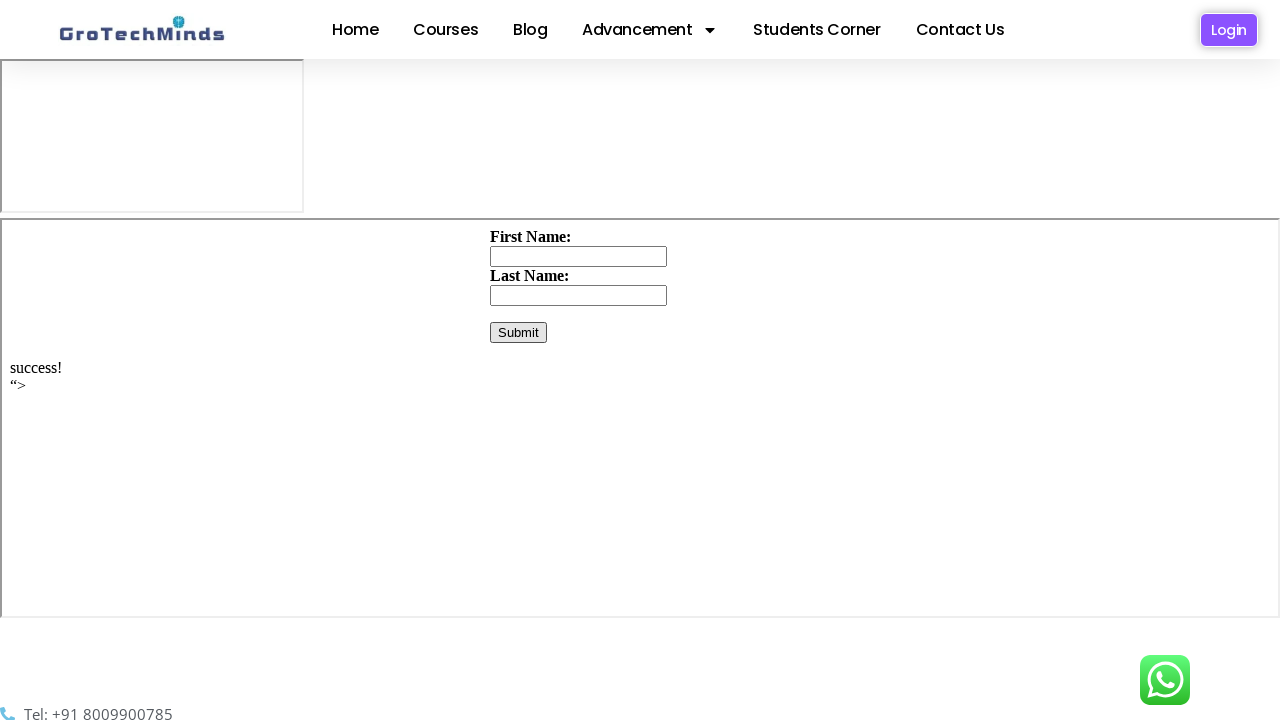

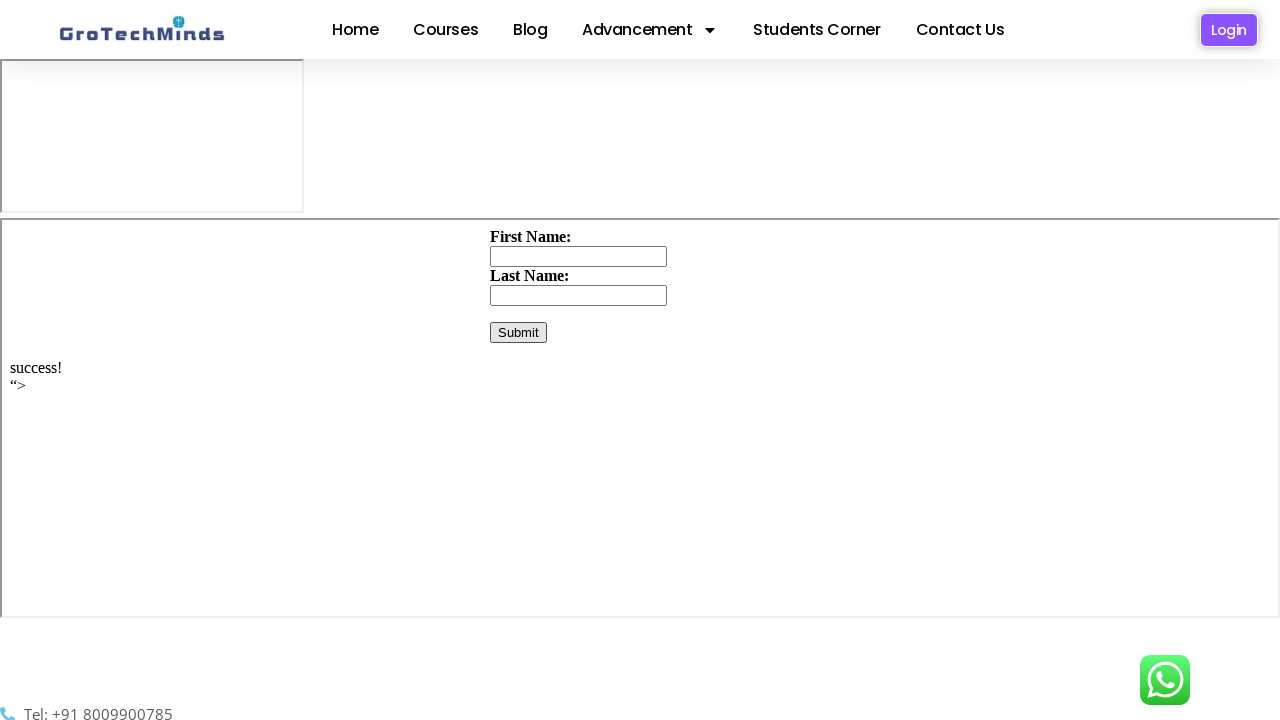